Tests text input functionality by entering a new button name in the input field and clicking the button to change its text

Starting URL: http://uitestingplayground.com/textinput

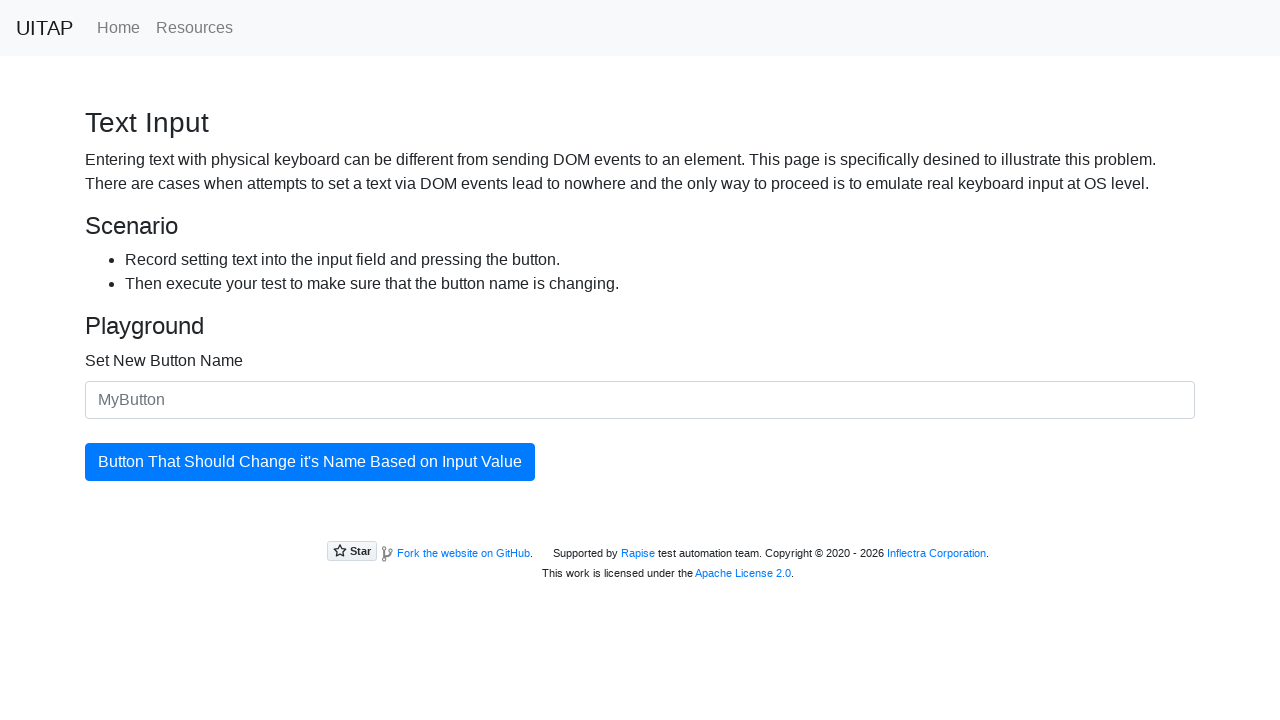

Filled input field with new button name 'SkyPro' on #newButtonName
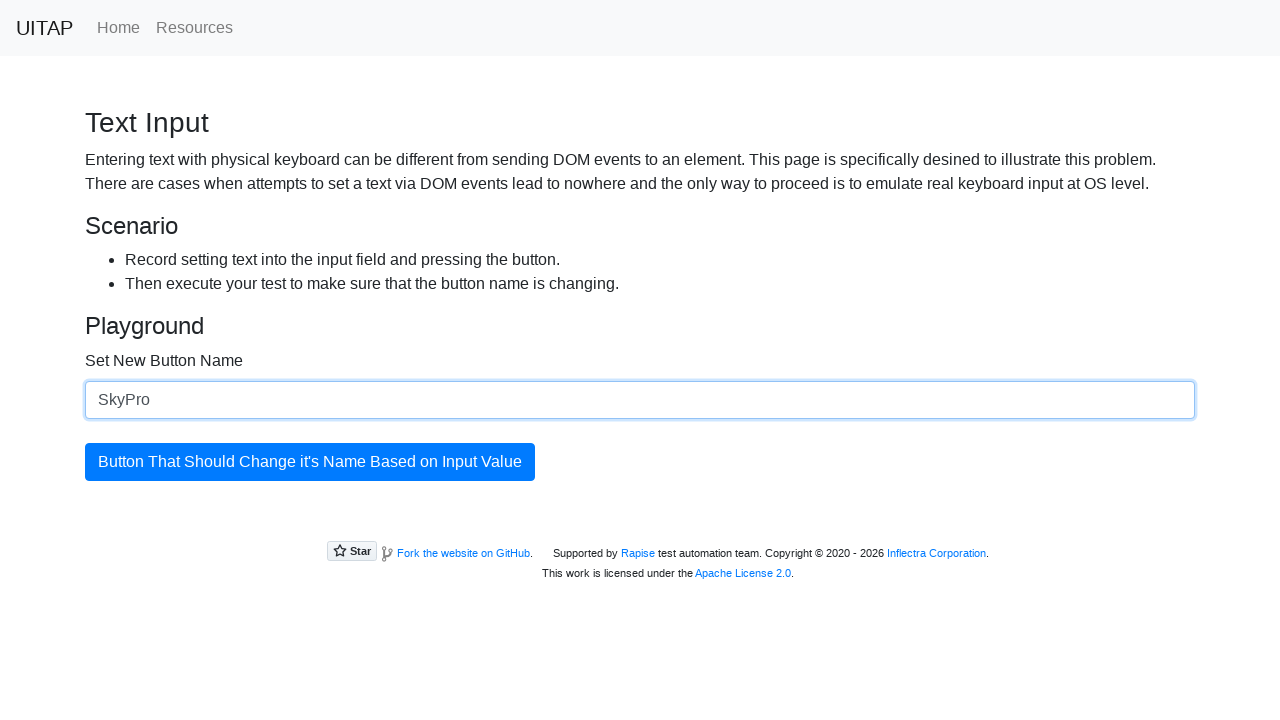

Clicked the 'Change' button to update button text at (310, 462) on xpath=//button[contains(text(), 'Change')]
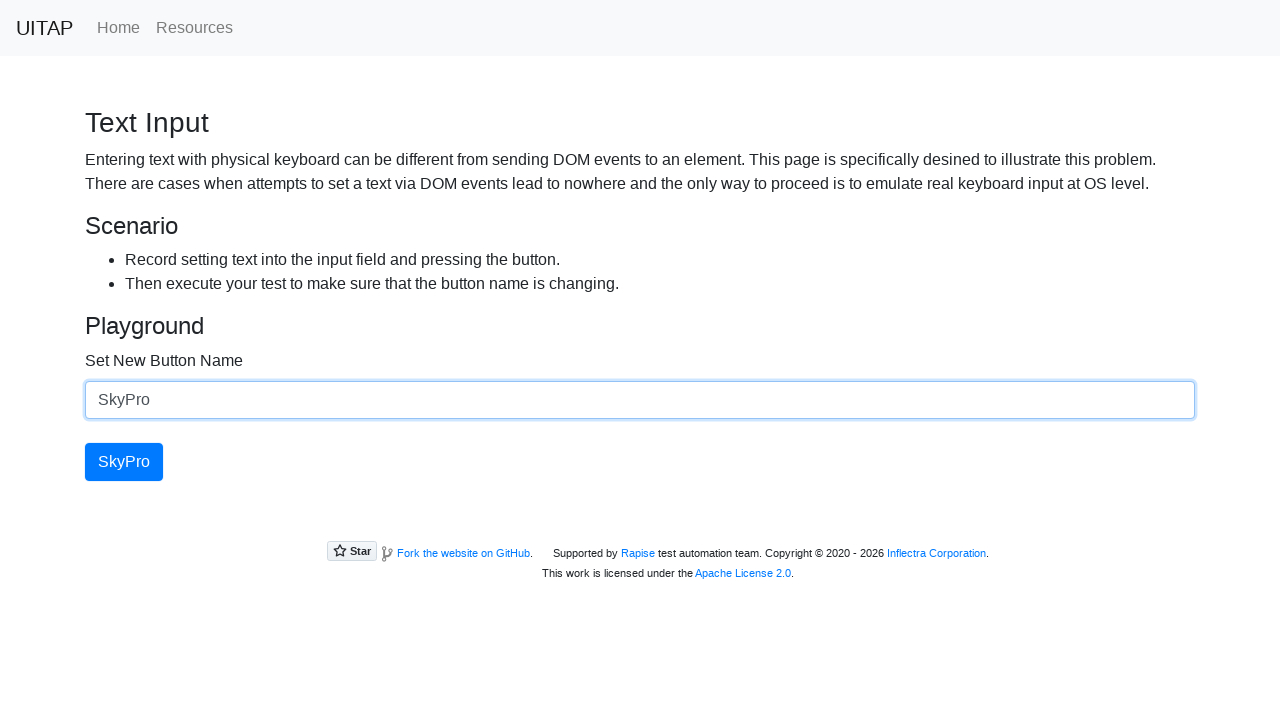

Verified button text successfully changed to 'SkyPro'
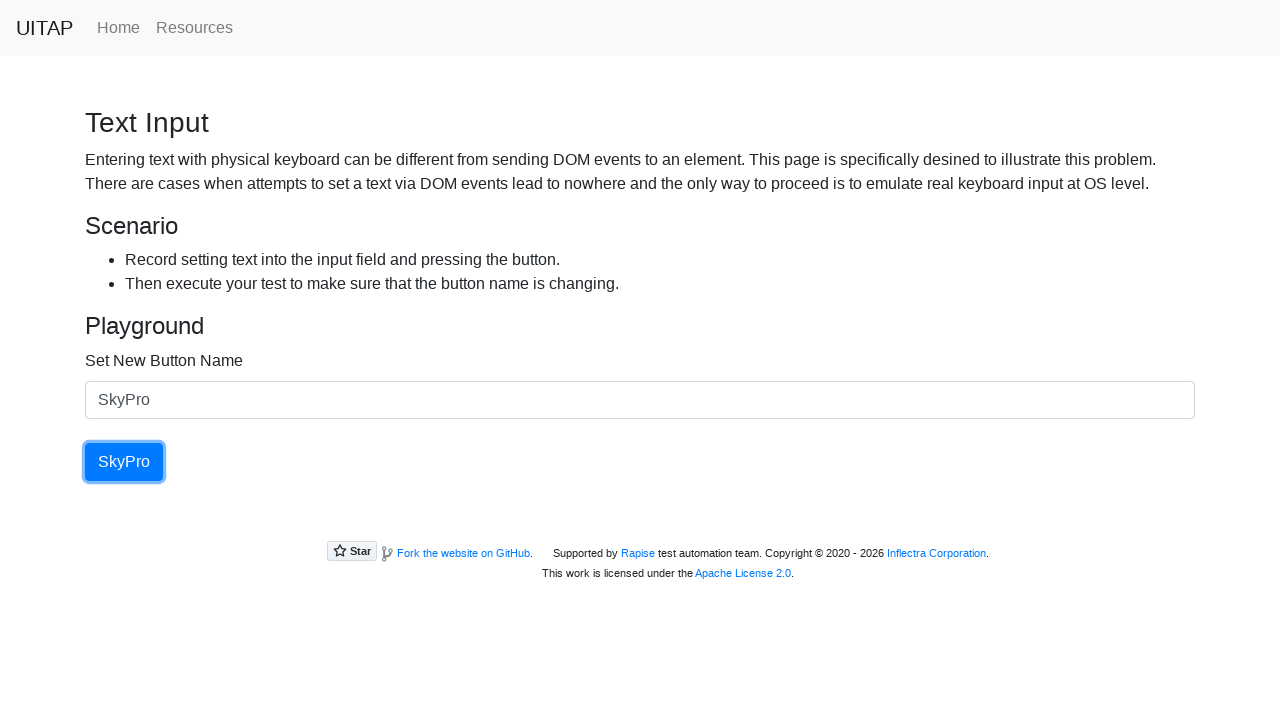

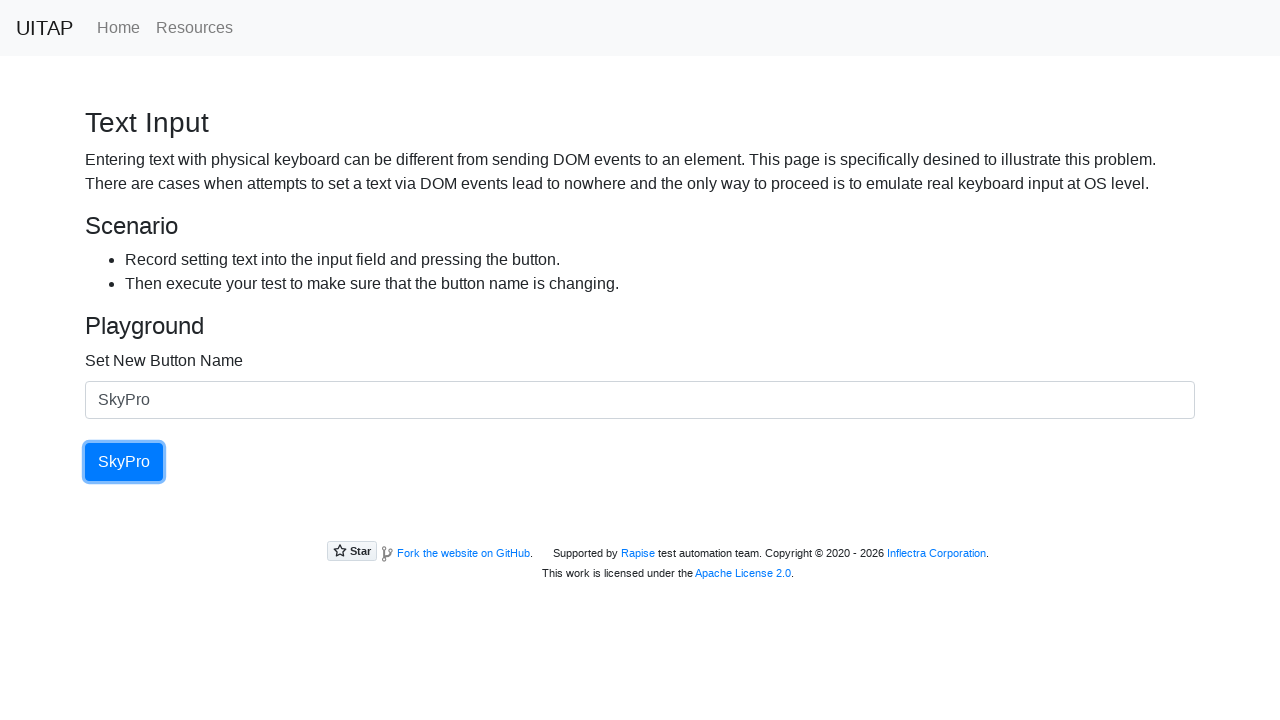